Tests window handling functionality by opening a new window, verifying content in both windows, and switching between them

Starting URL: https://the-internet.herokuapp.com/windows

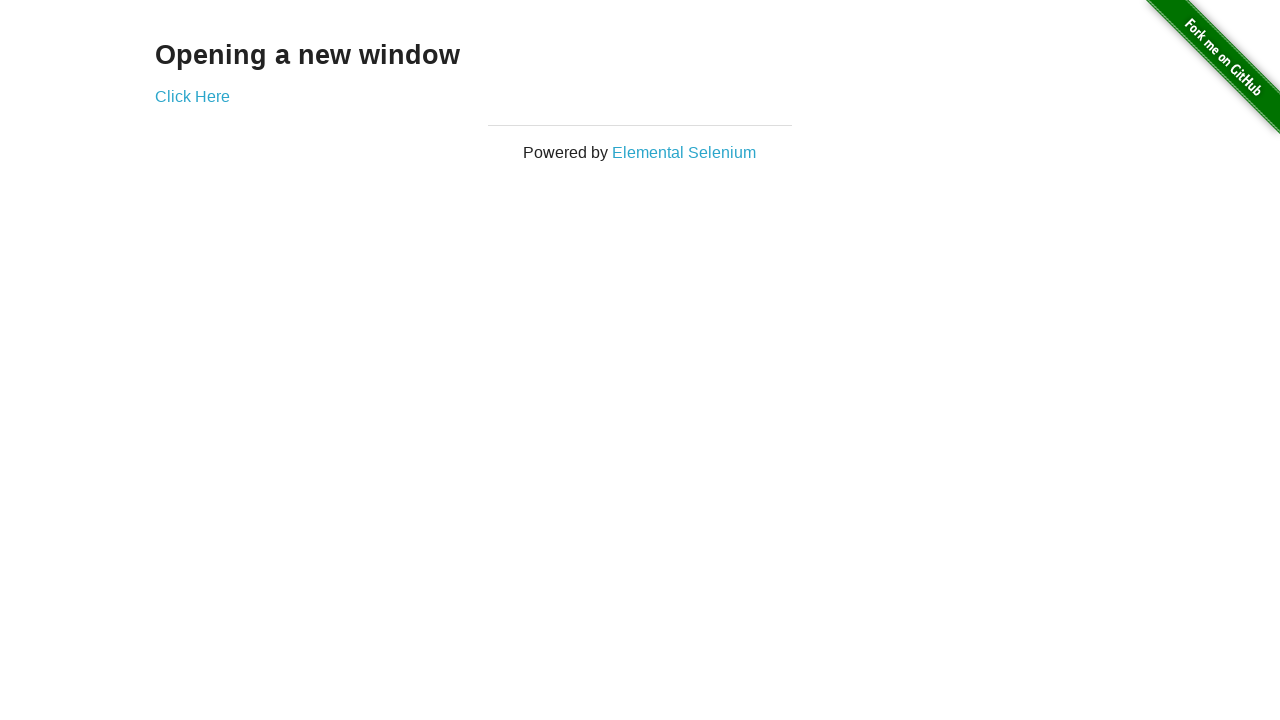

Retrieved main page heading text
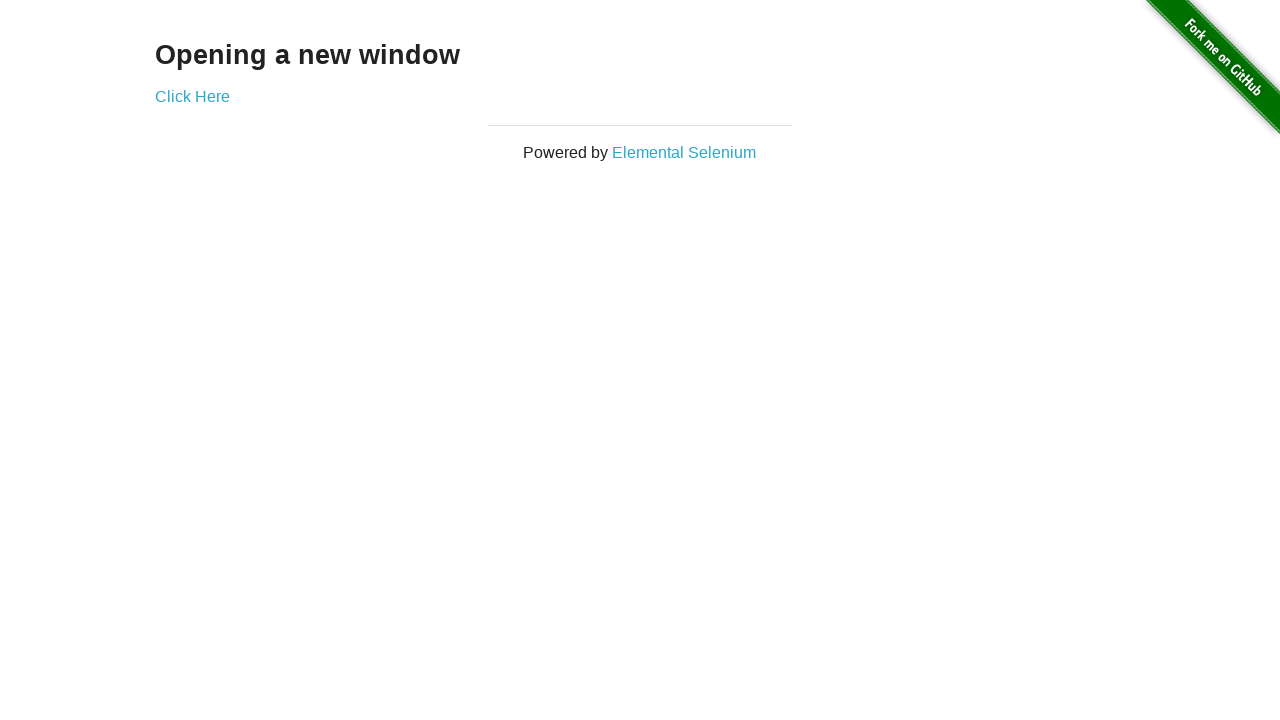

Verified main page heading is 'Opening a new window'
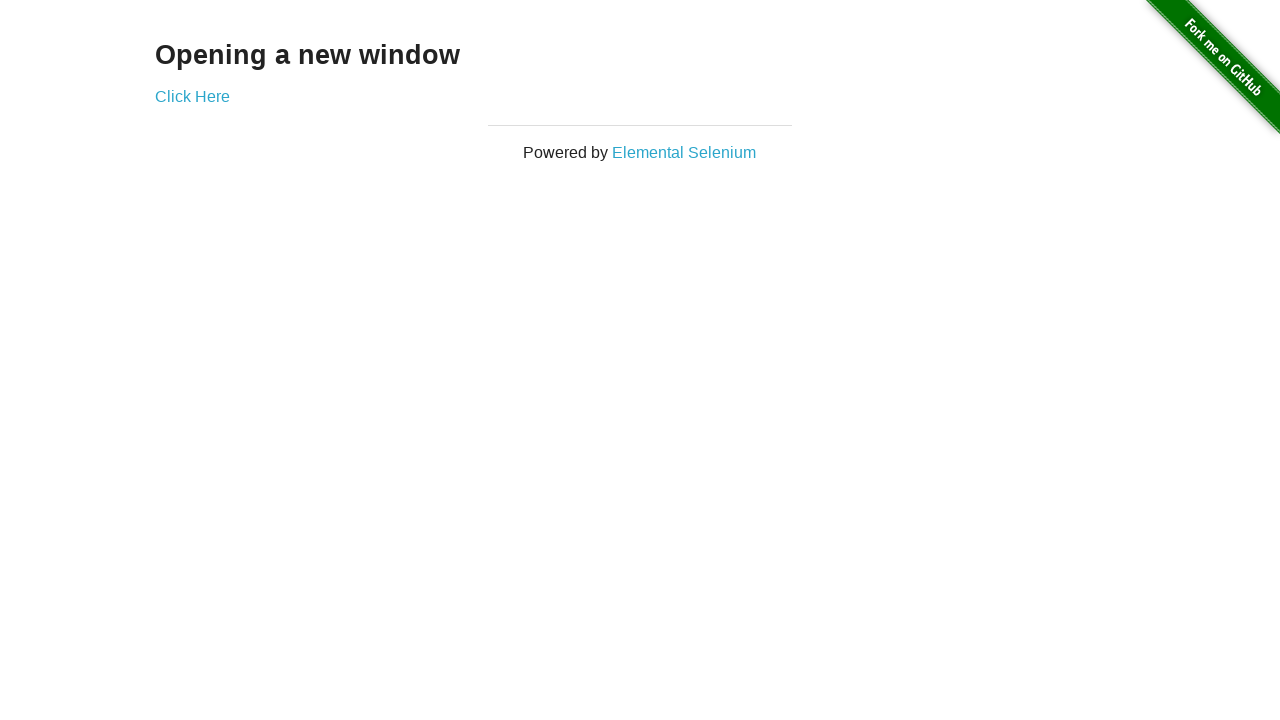

Verified main page title is 'The Internet'
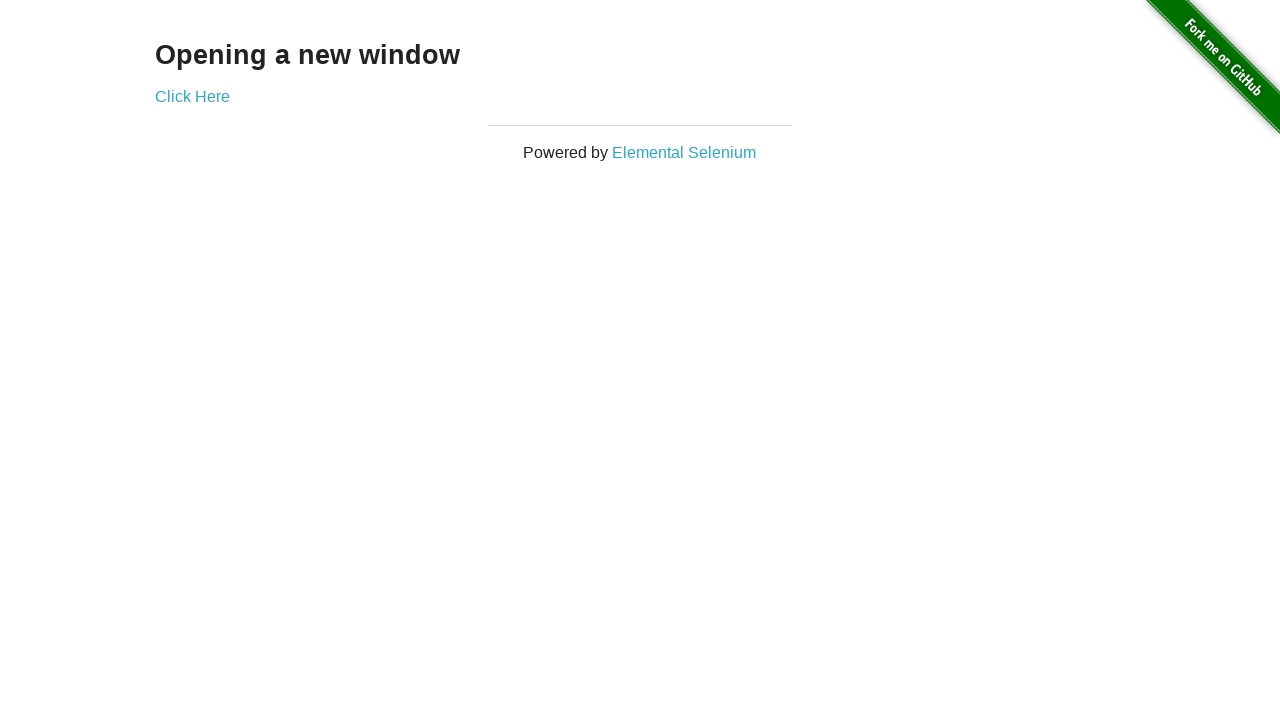

Clicked 'Click Here' link to open new window at (192, 96) on text=Click Here
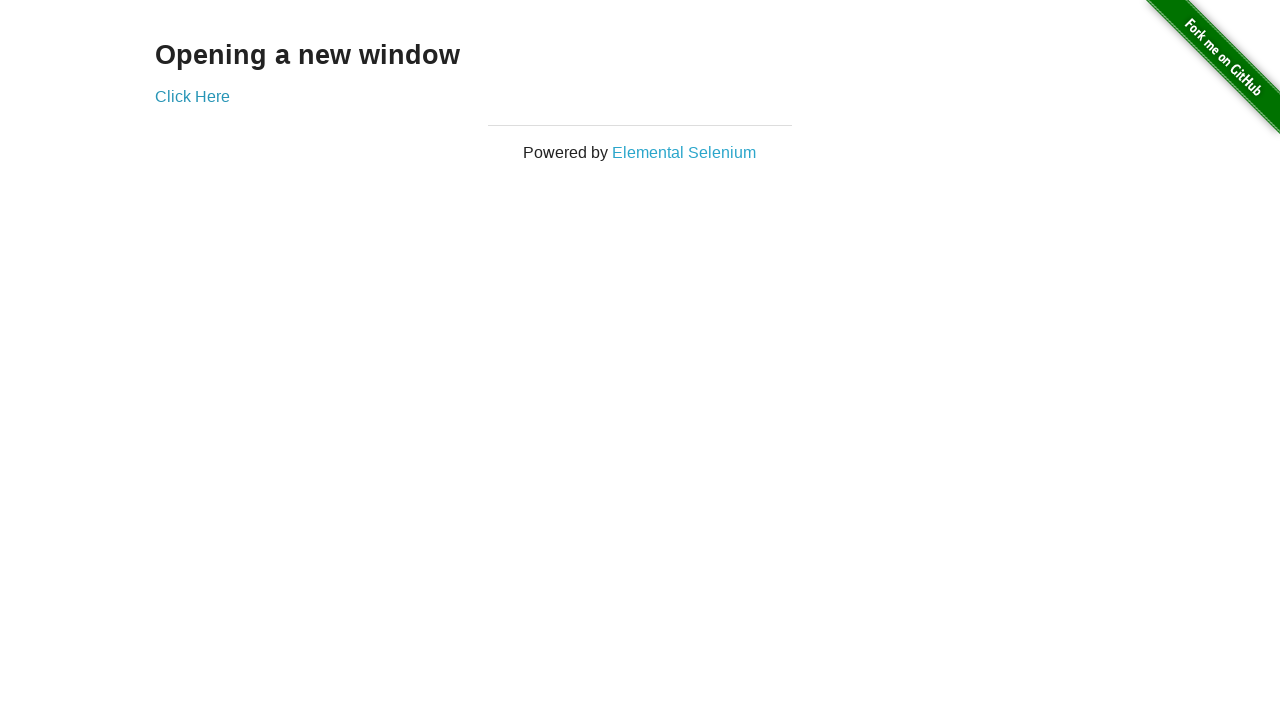

New window popup opened and captured
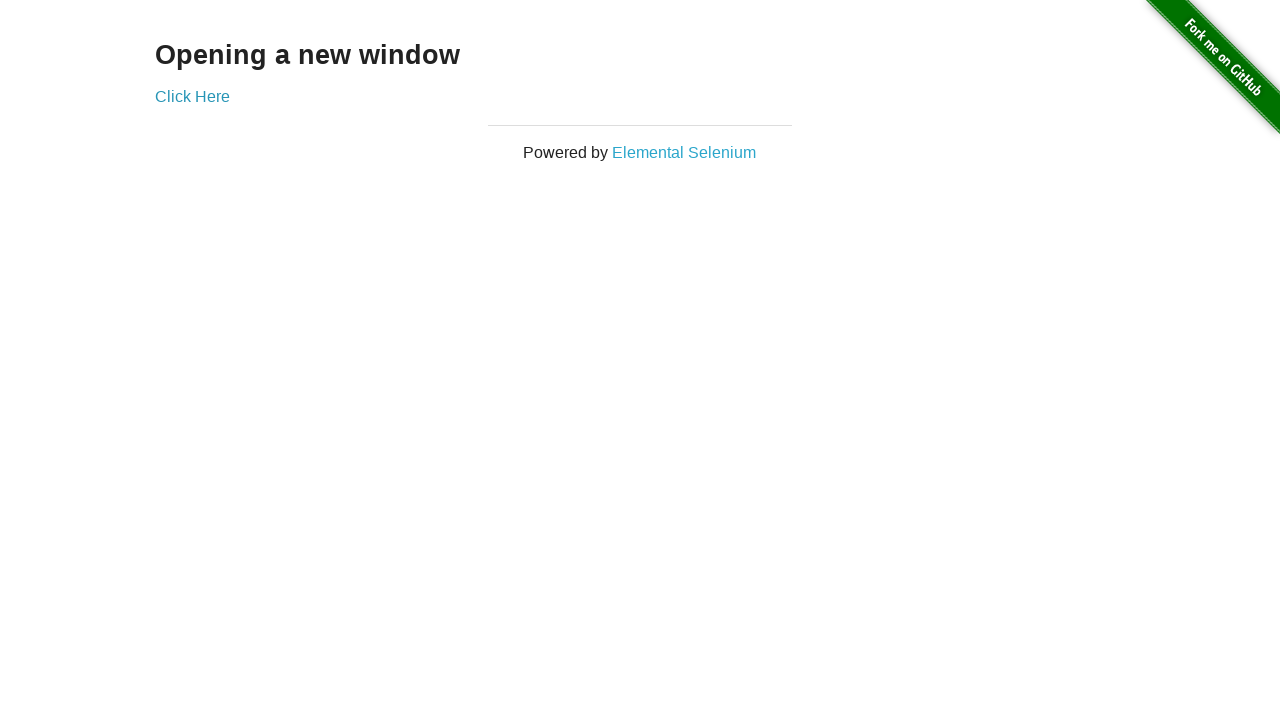

Verified new window title is 'New Window'
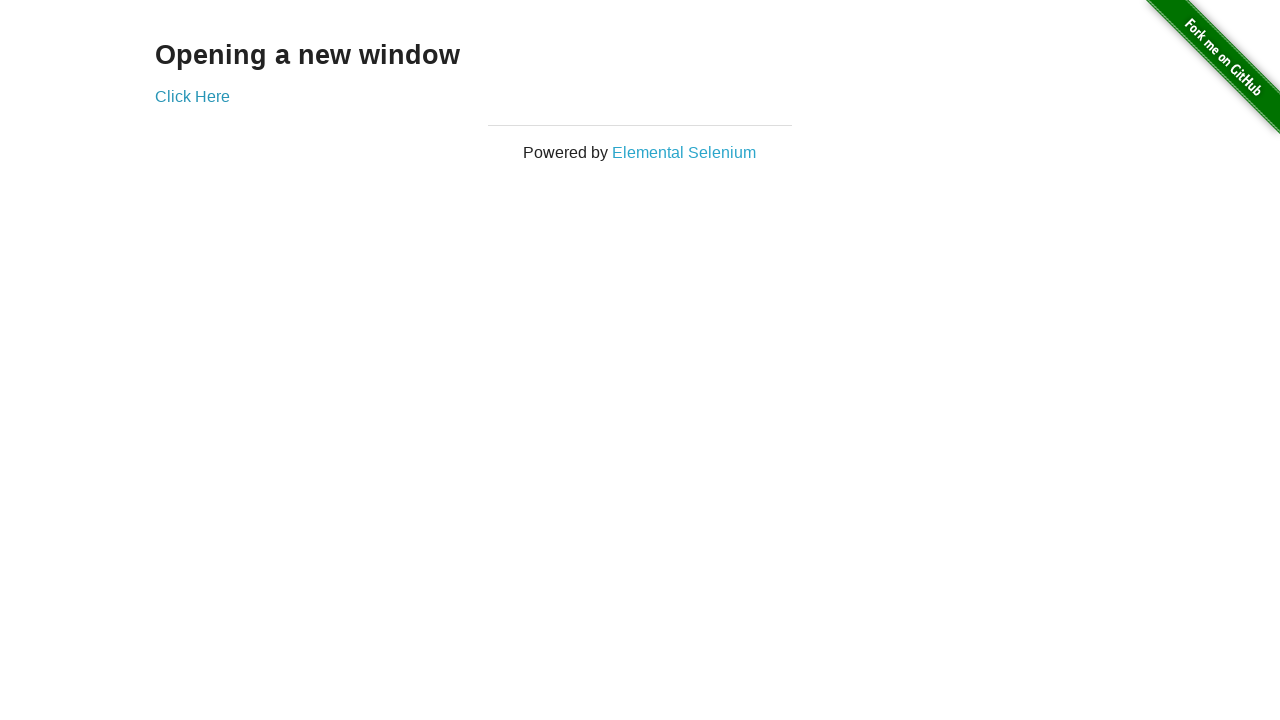

Retrieved new window heading text
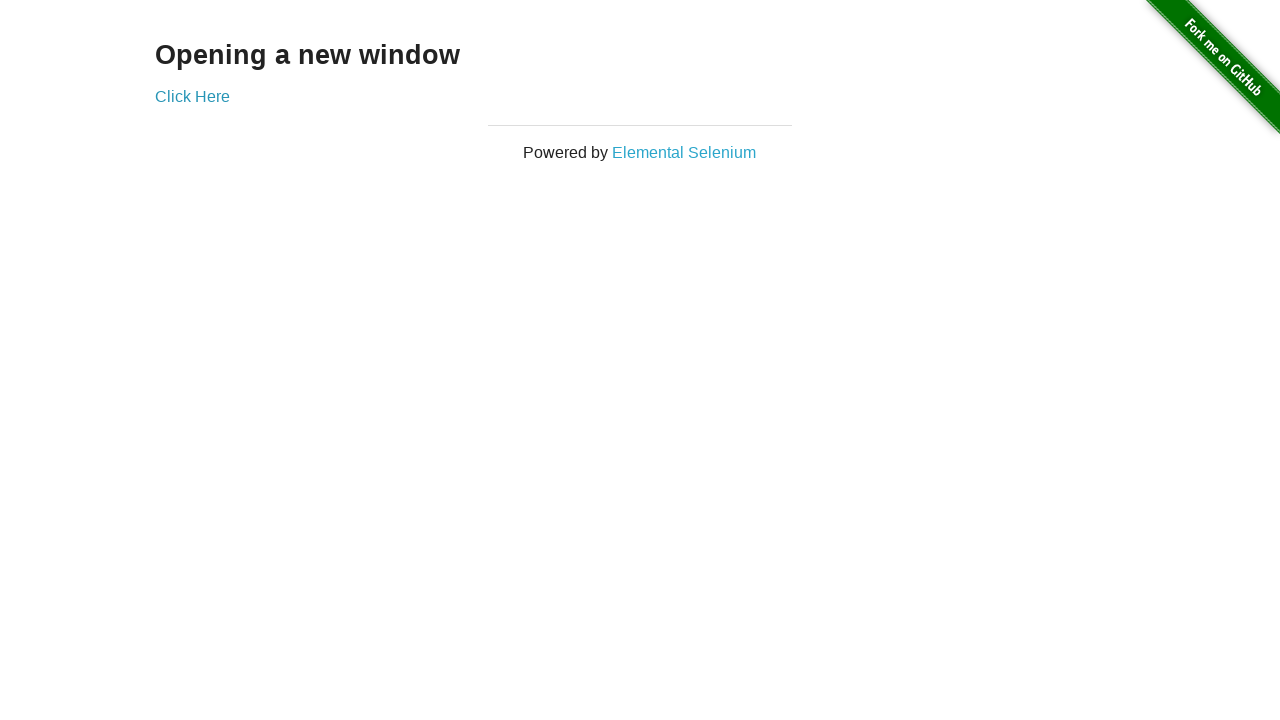

Verified new window heading is 'New Window'
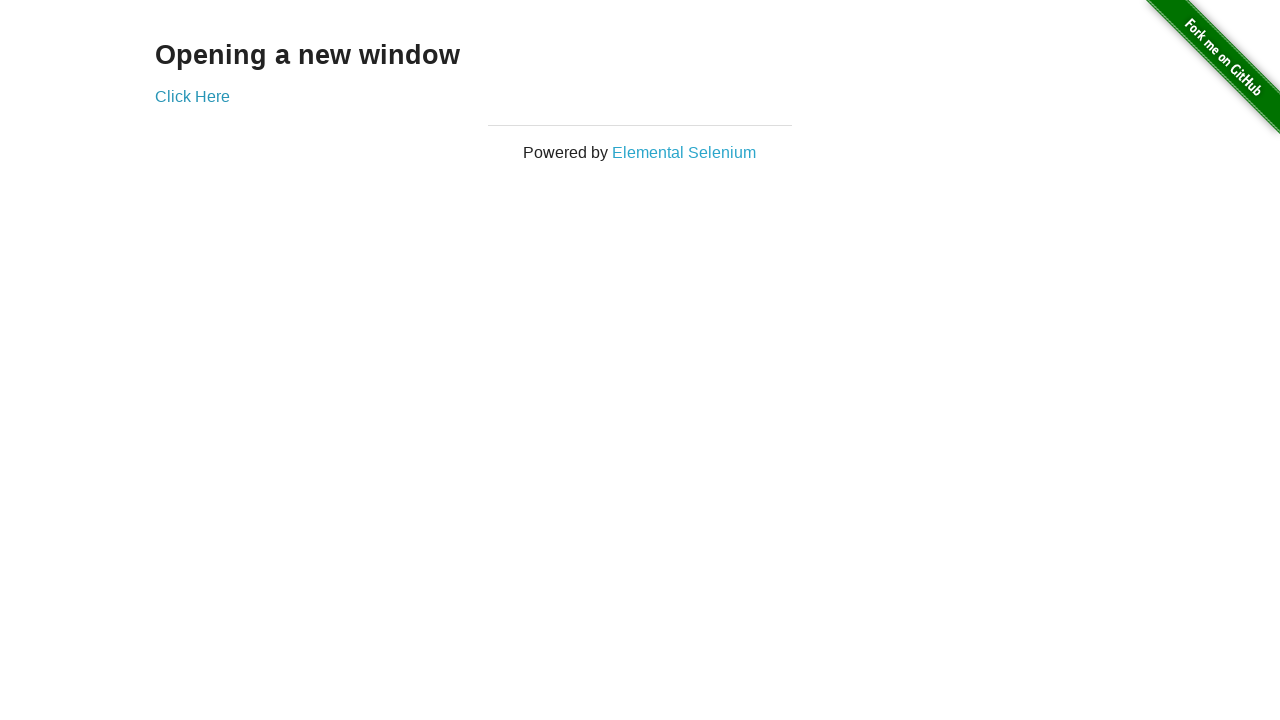

Switched back to main window
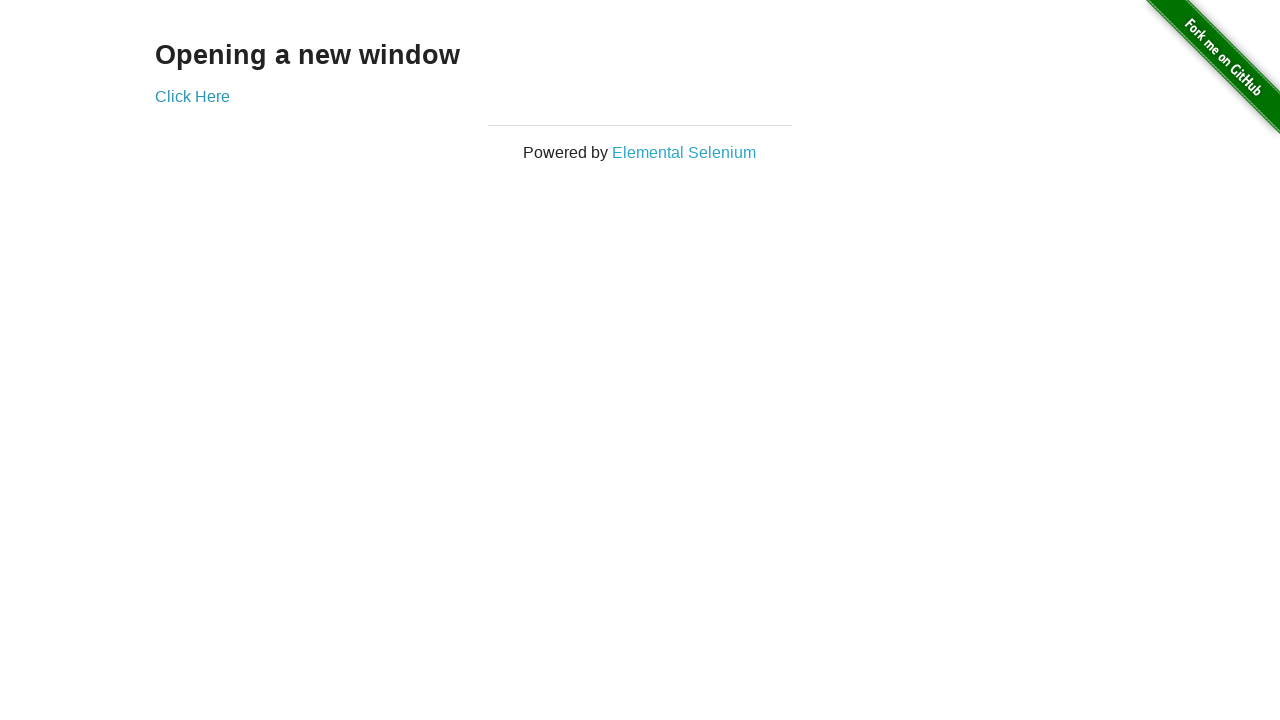

Verified main window title is still 'The Internet'
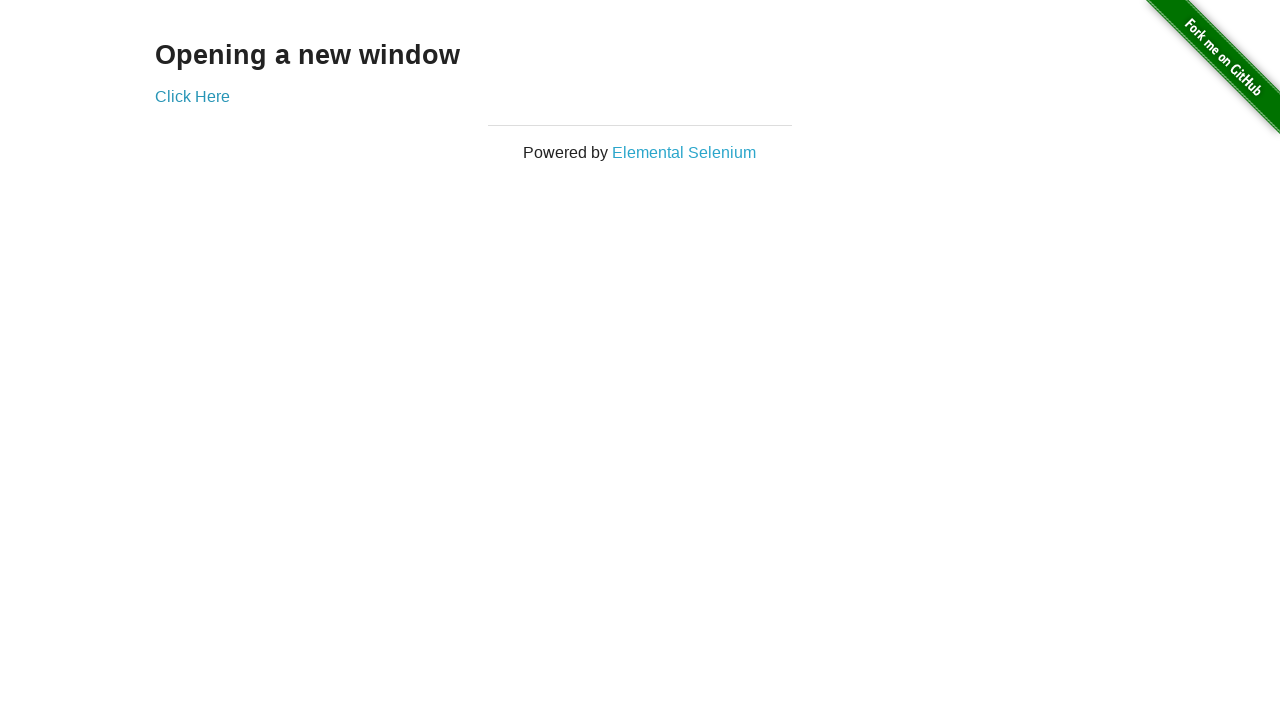

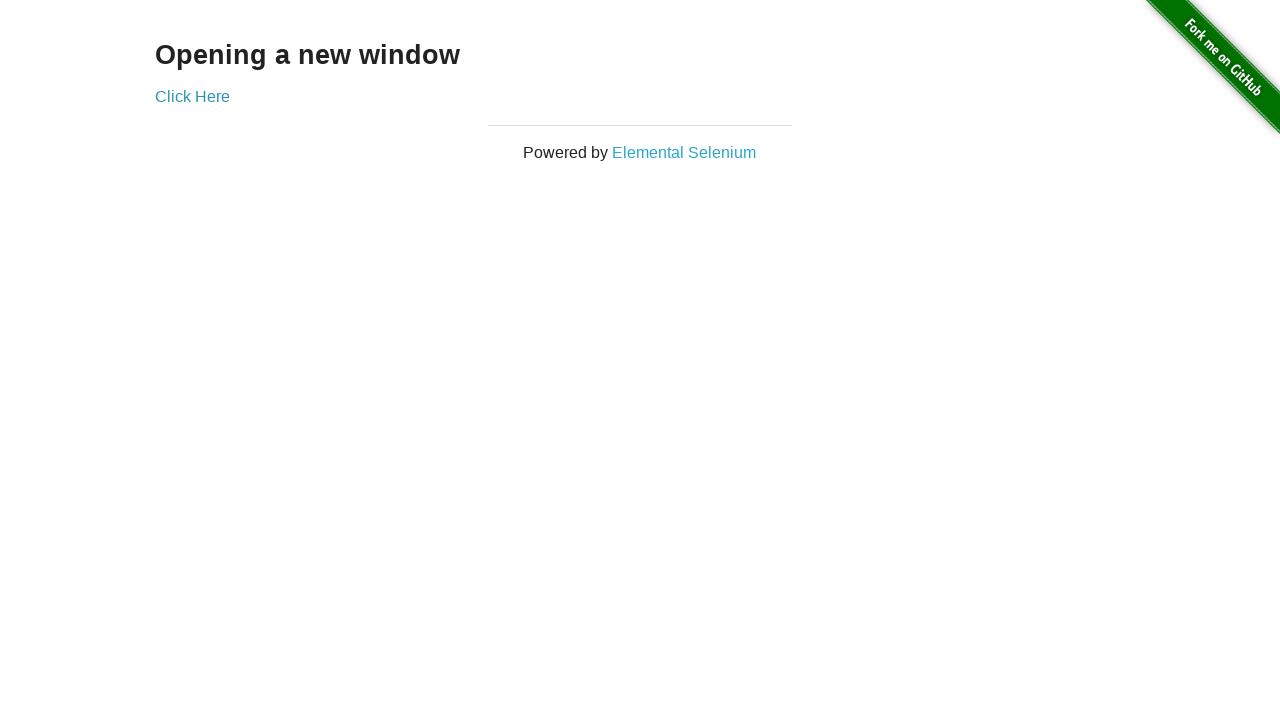